Tests checkbox interaction by ensuring both checkboxes on the page are selected, clicking them if they are not already checked

Starting URL: https://the-internet.herokuapp.com/checkboxes

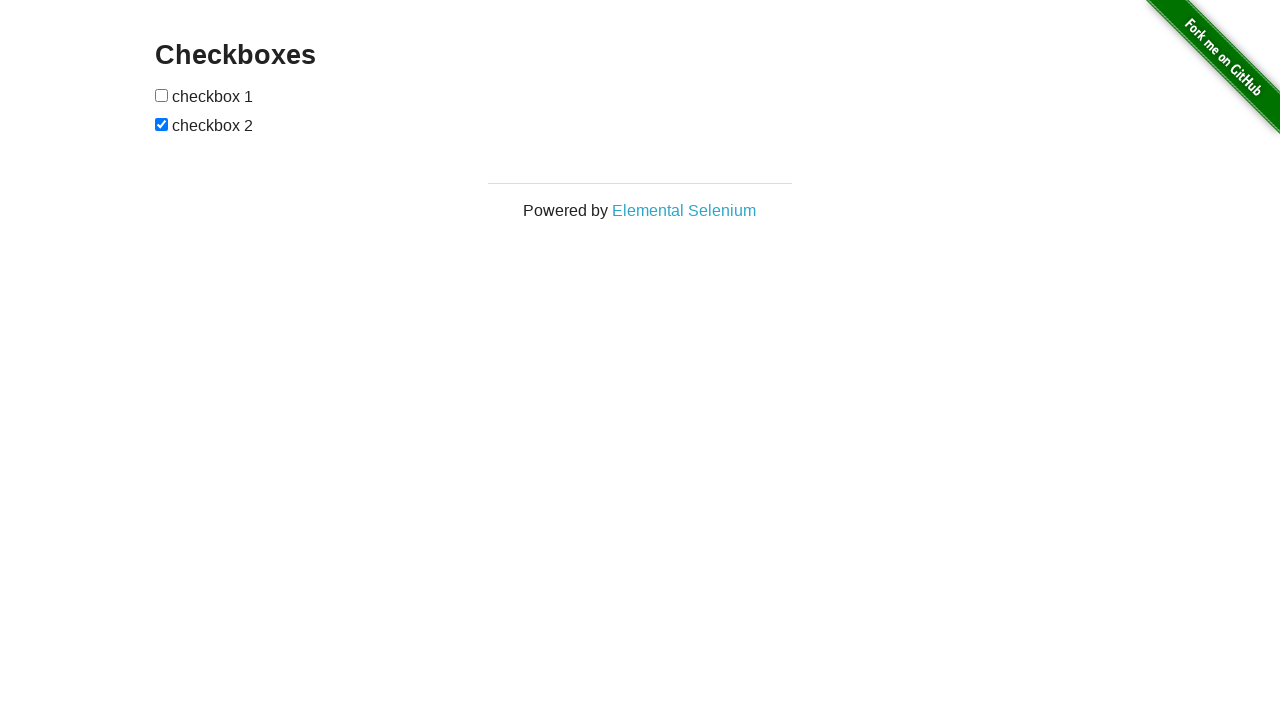

Navigated to checkboxes page
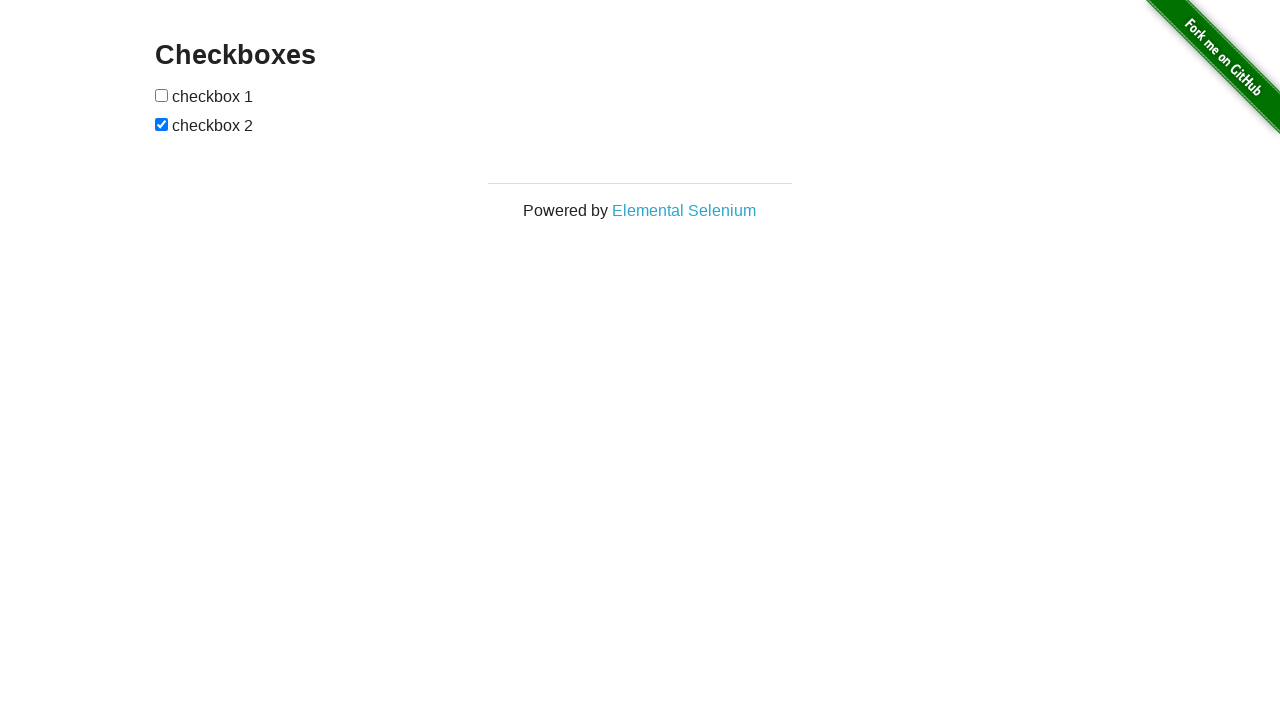

Located first checkbox element
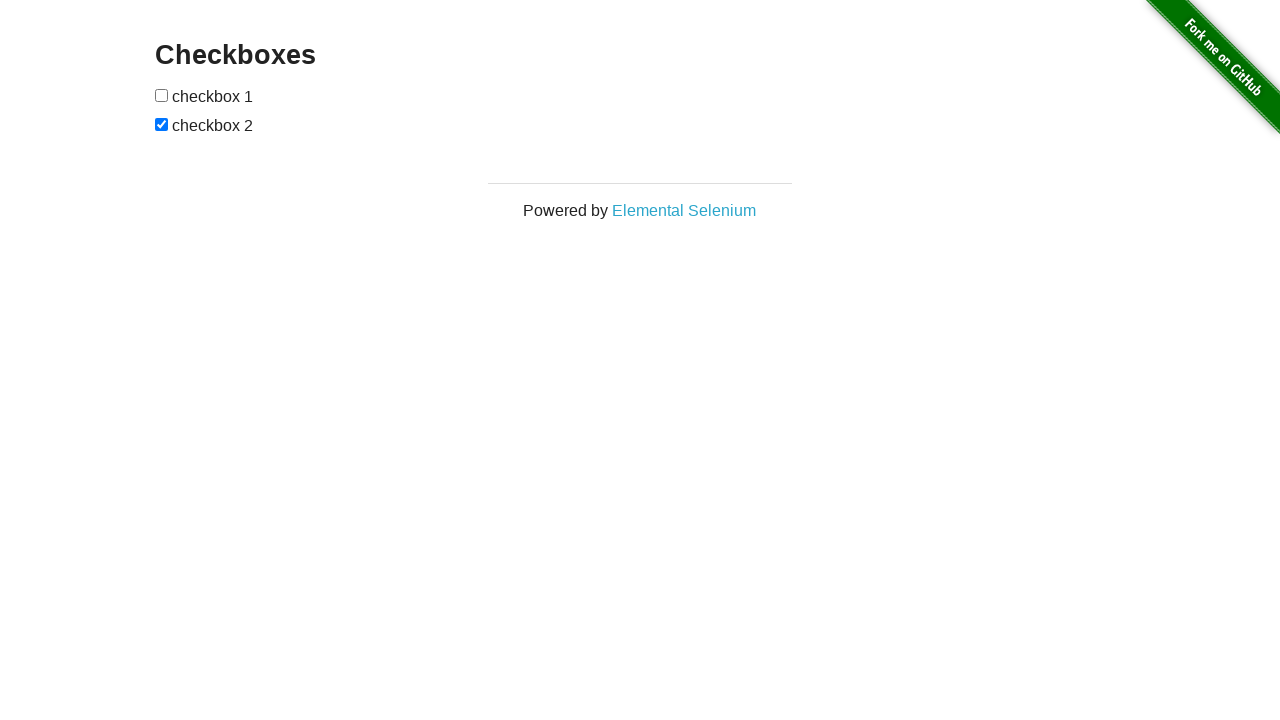

First checkbox was not checked, clicked to select it at (162, 95) on (//input[@type='checkbox'])[1]
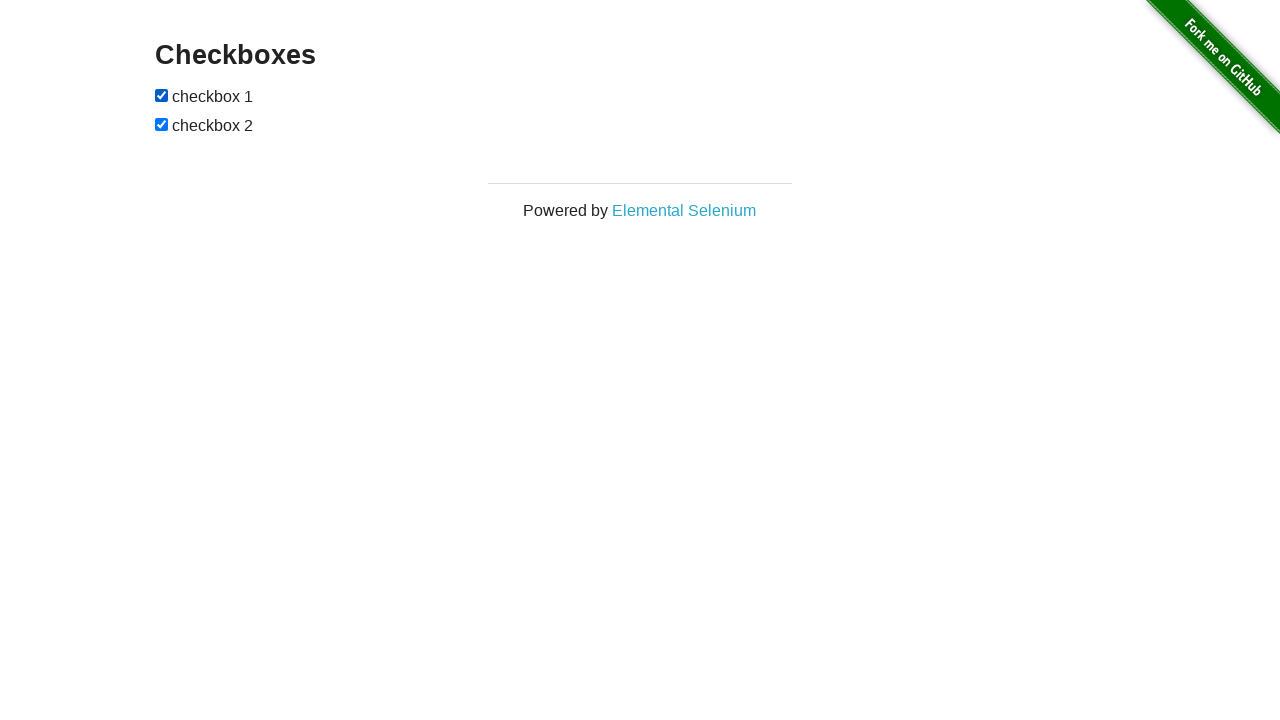

Located second checkbox element
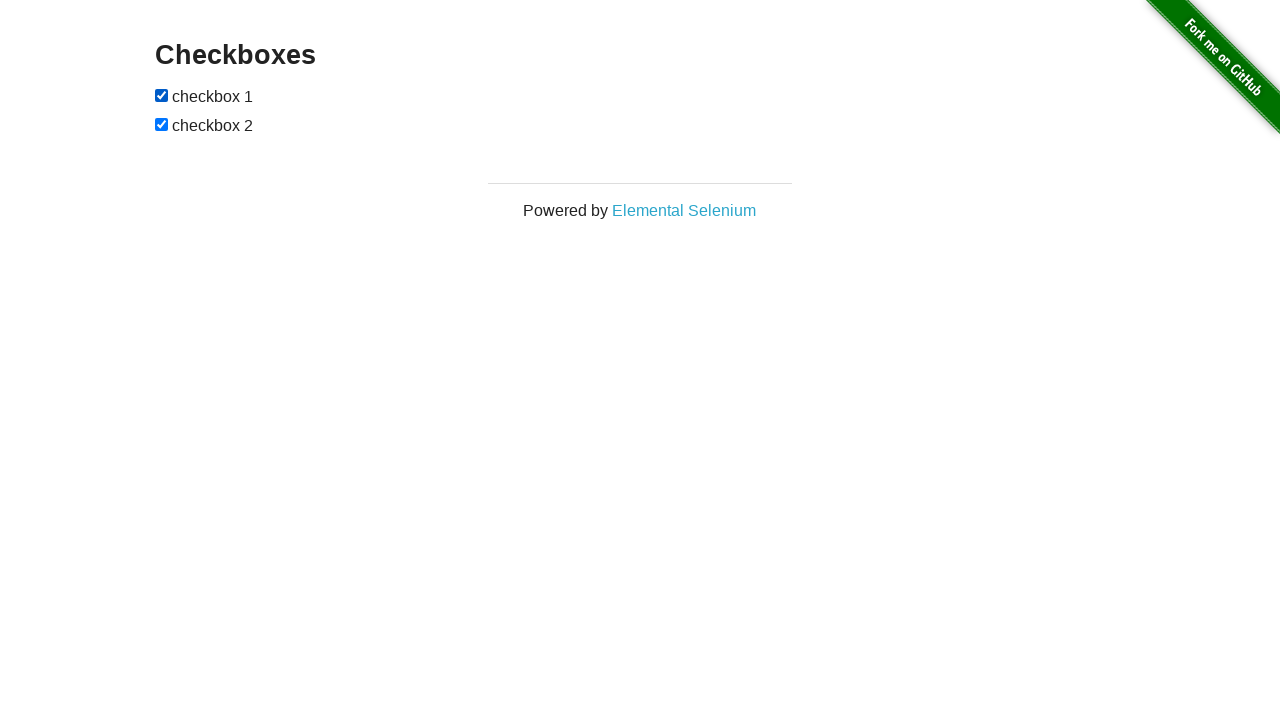

Second checkbox was already checked
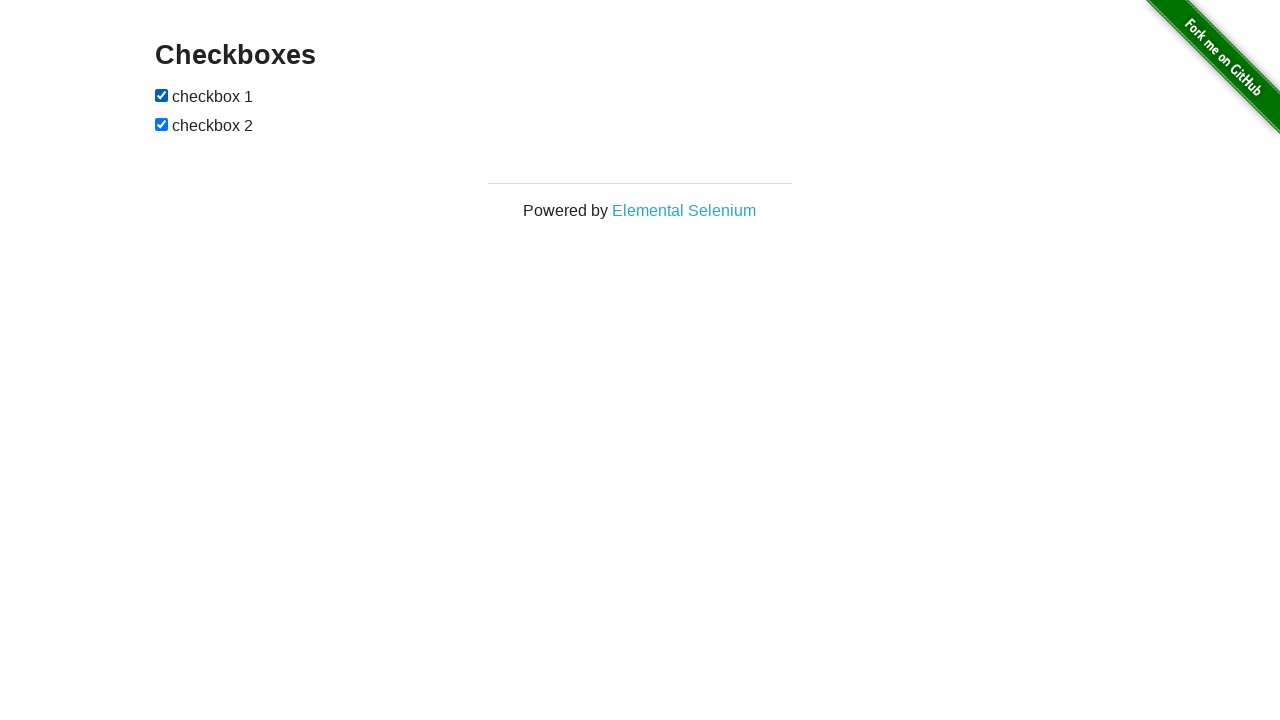

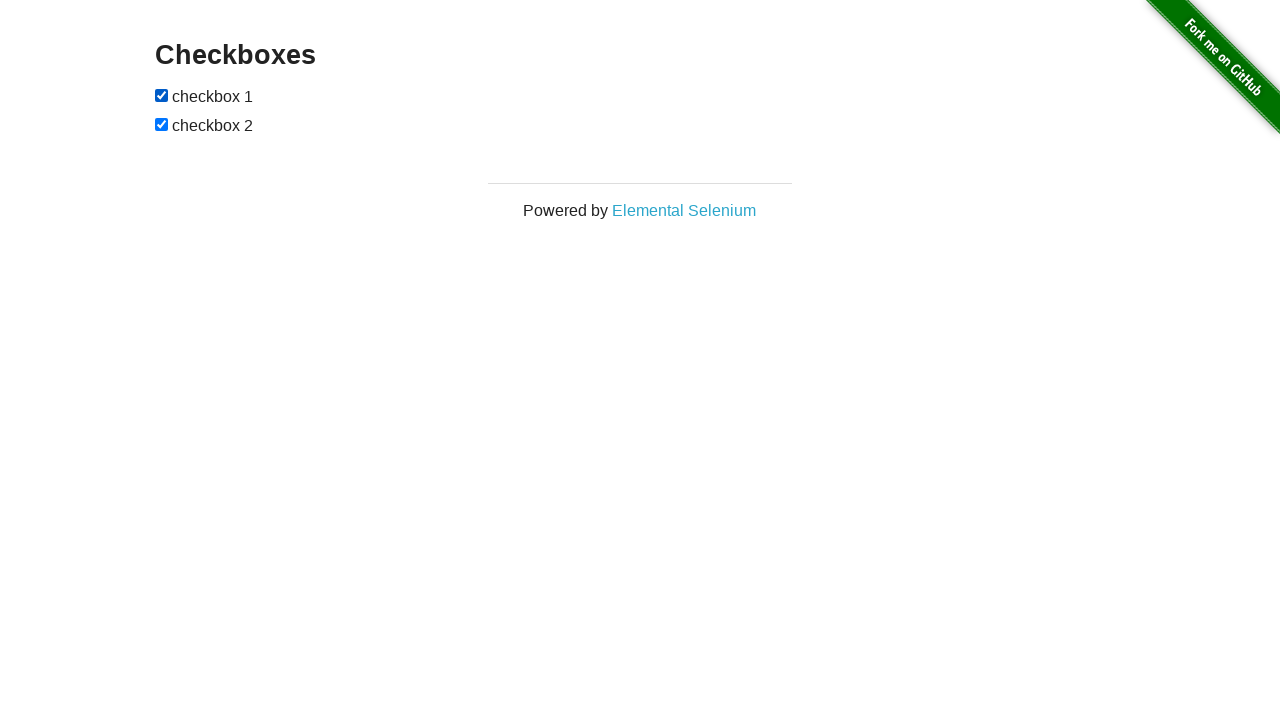